Tests link counting and navigation on a practice automation page, counting total links, footer links, and opening links in a specific column section in new tabs

Starting URL: https://rahulshettyacademy.com/AutomationPractice/

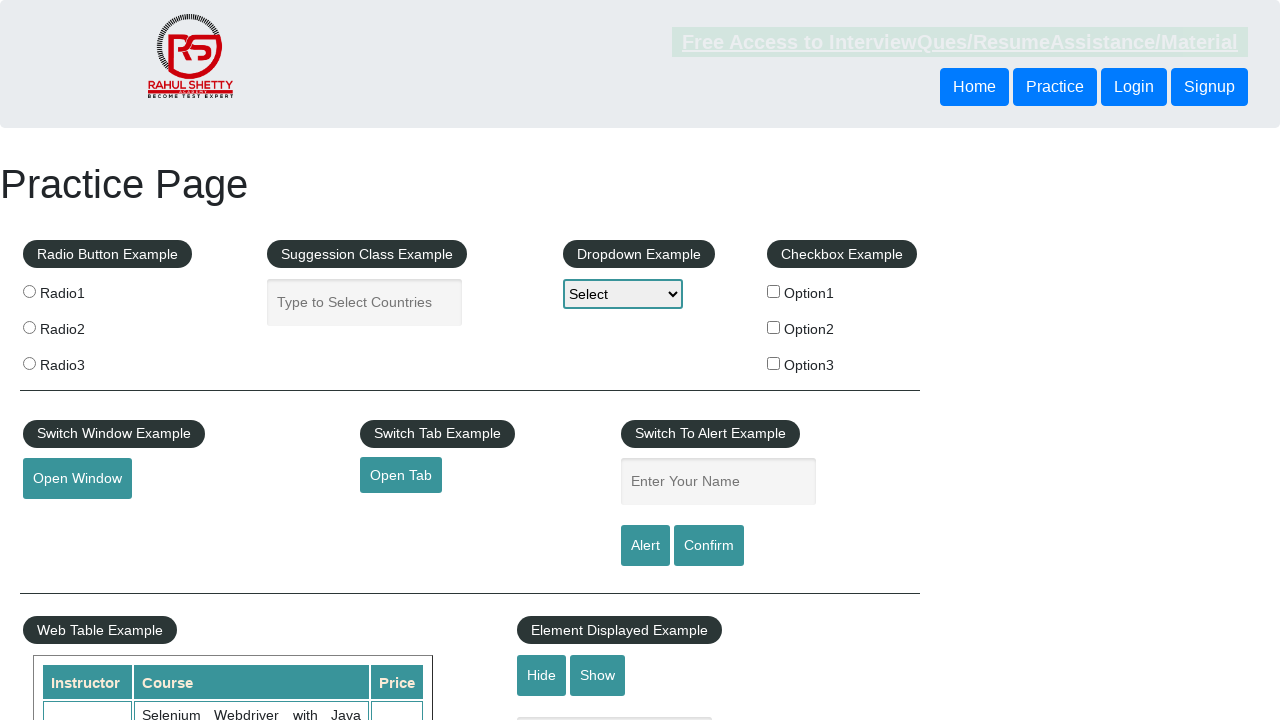

Counted total links on webpage
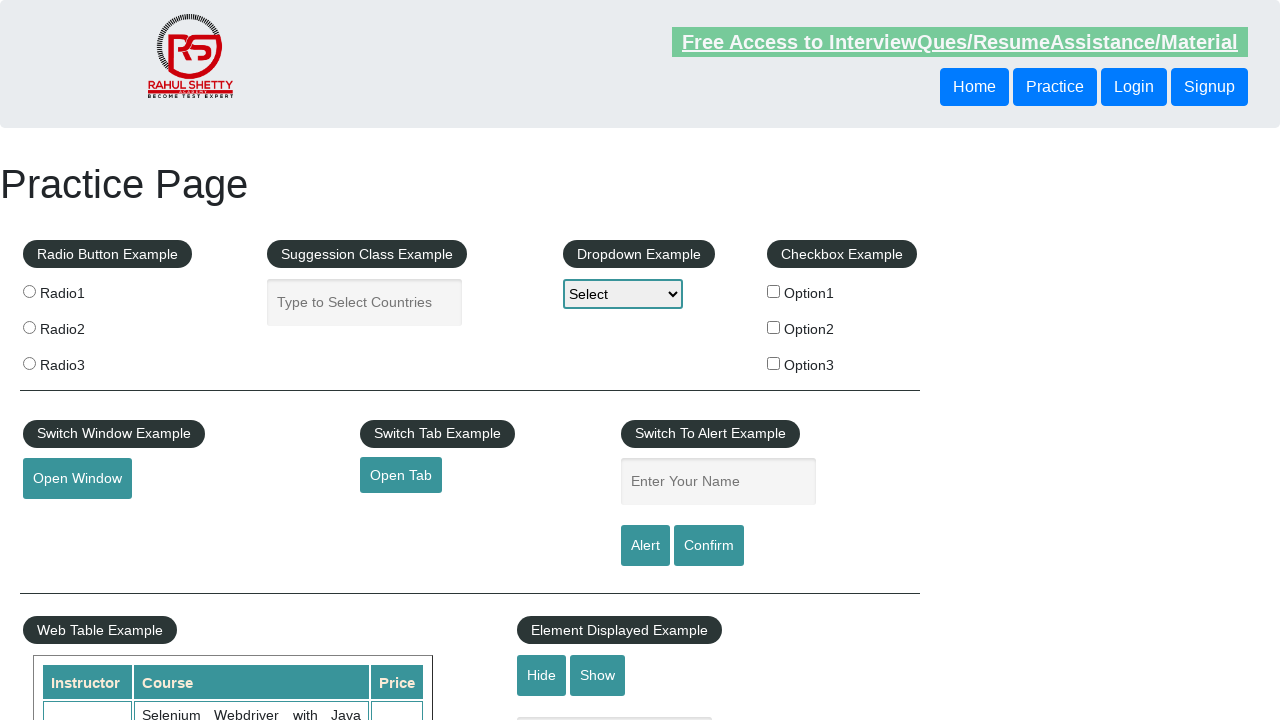

Located footer section with ID 'gf-BIG'
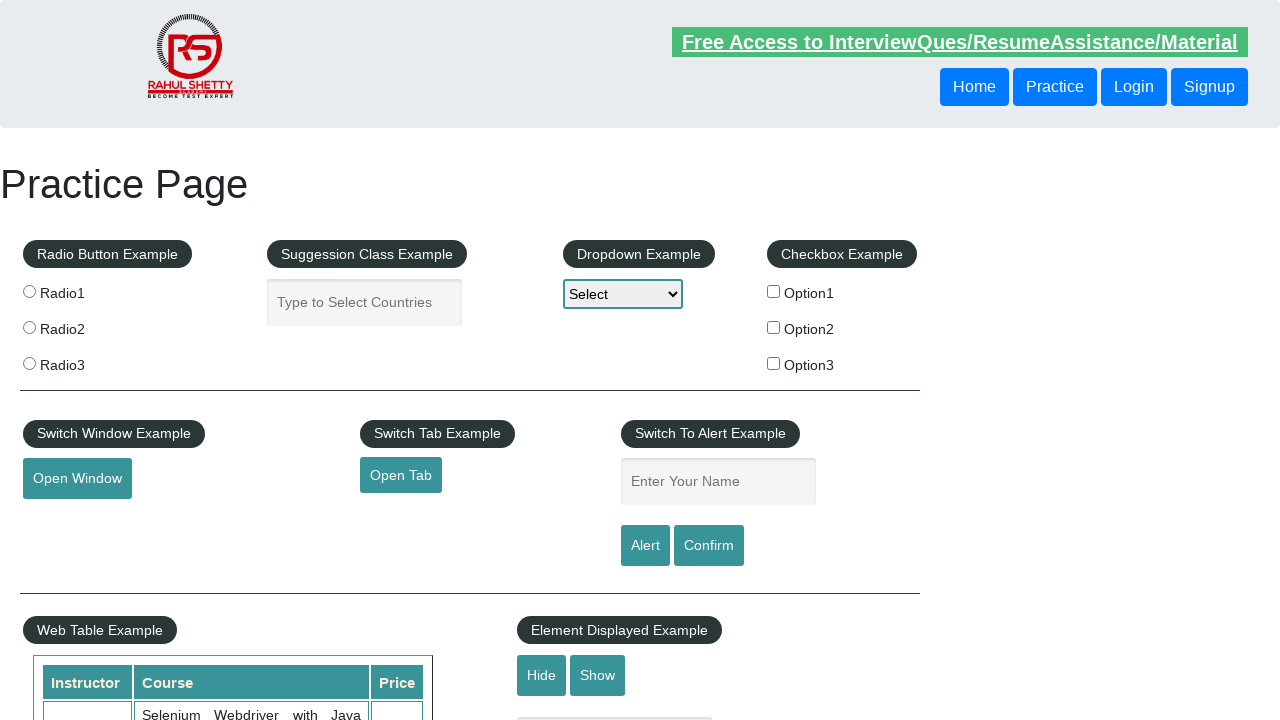

Counted total links in footer section
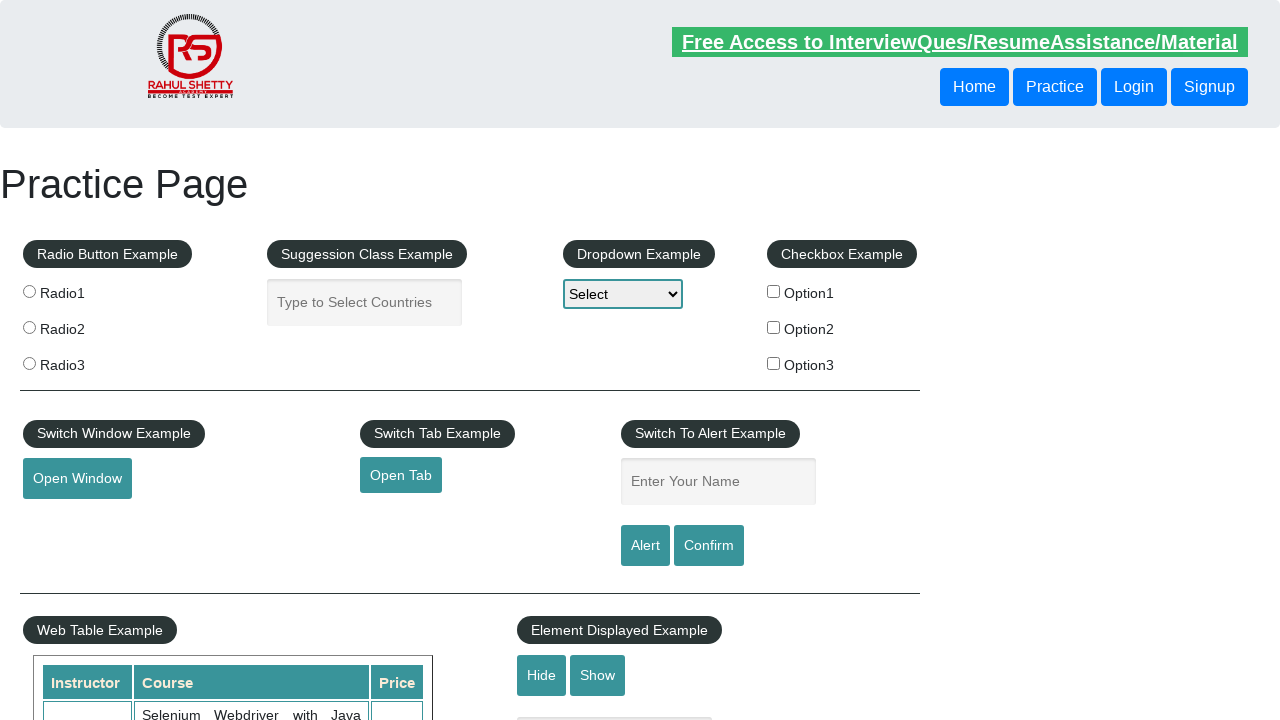

Located discount column section in footer
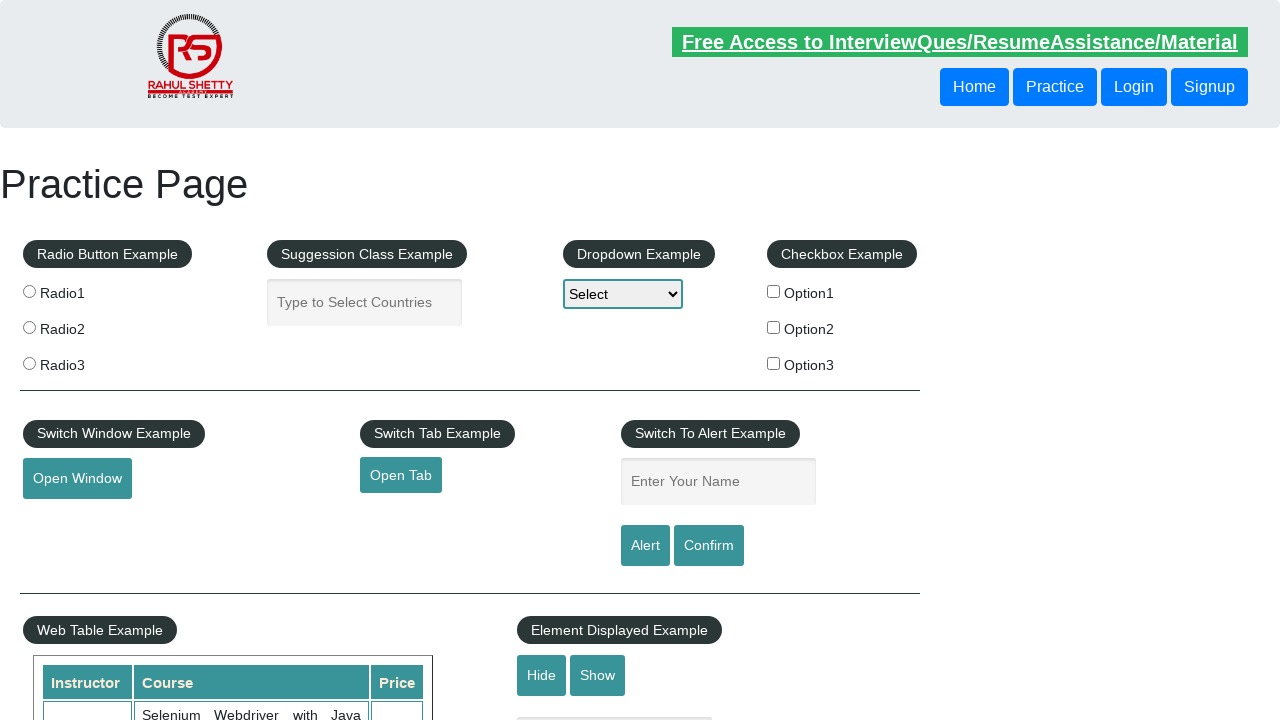

Counted 0 links in discount column section
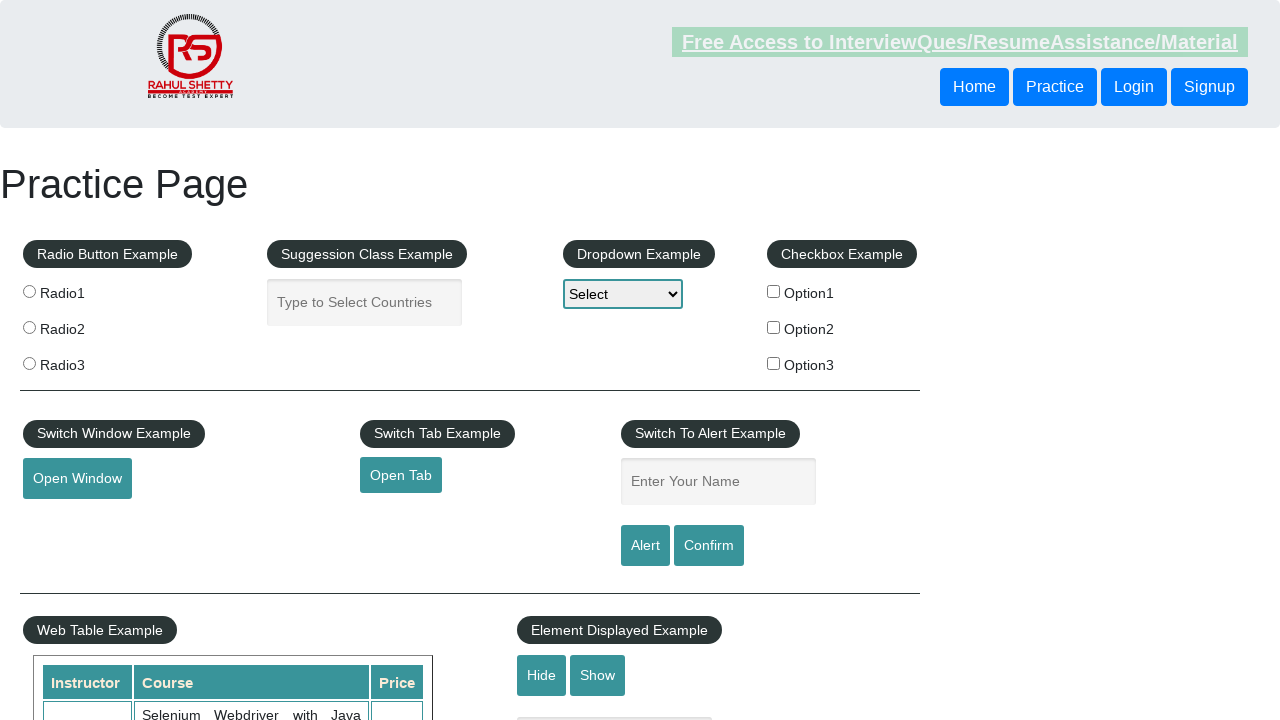

Retrieved all open pages/tabs, total: 1
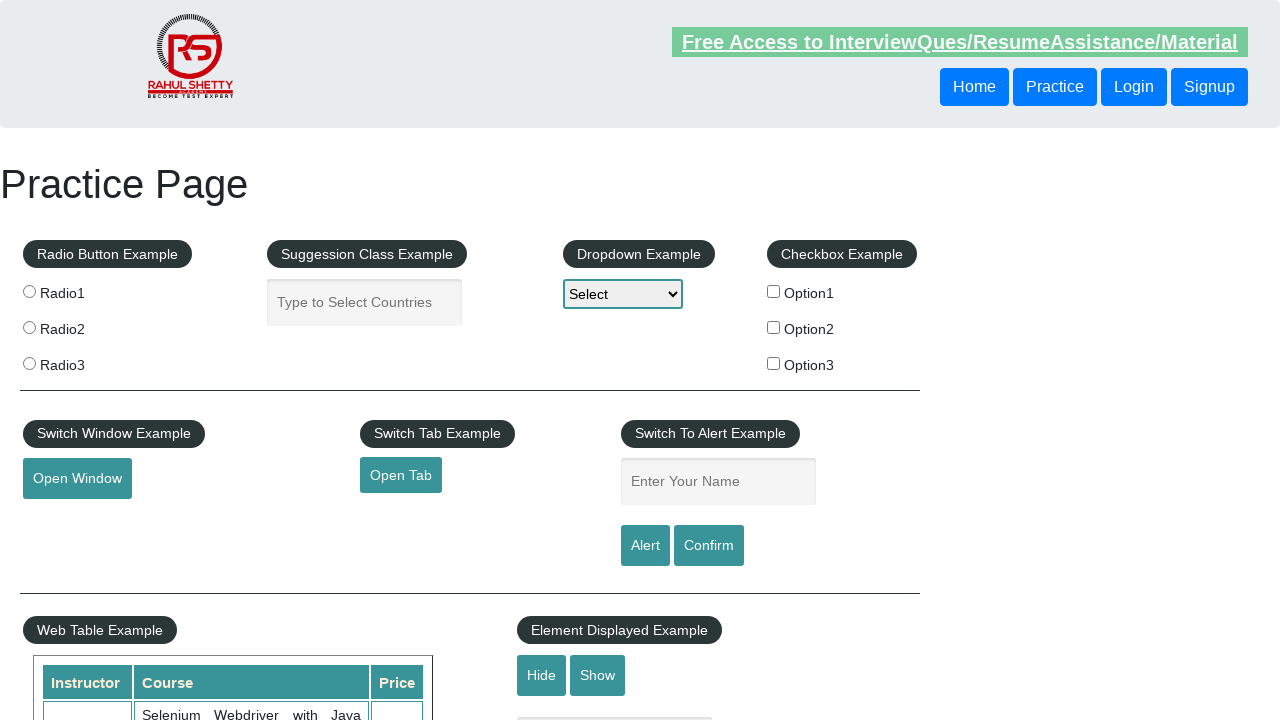

Found open tab with title: Practice Page
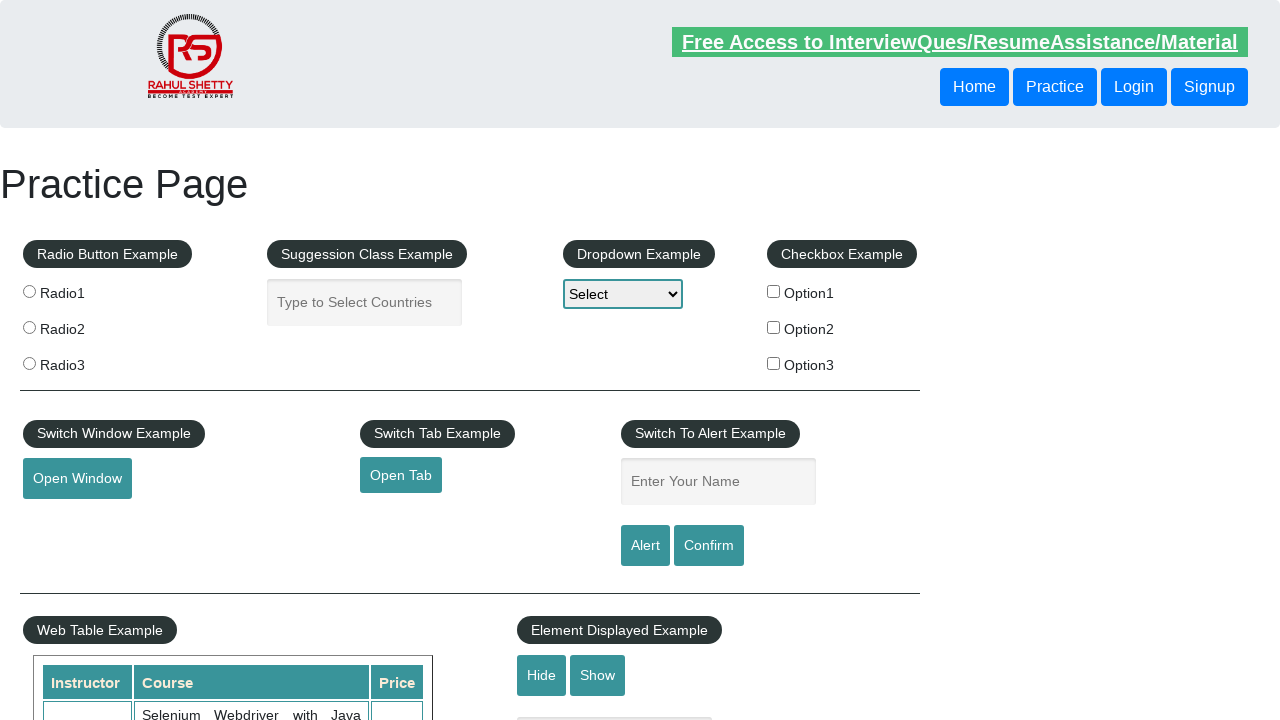

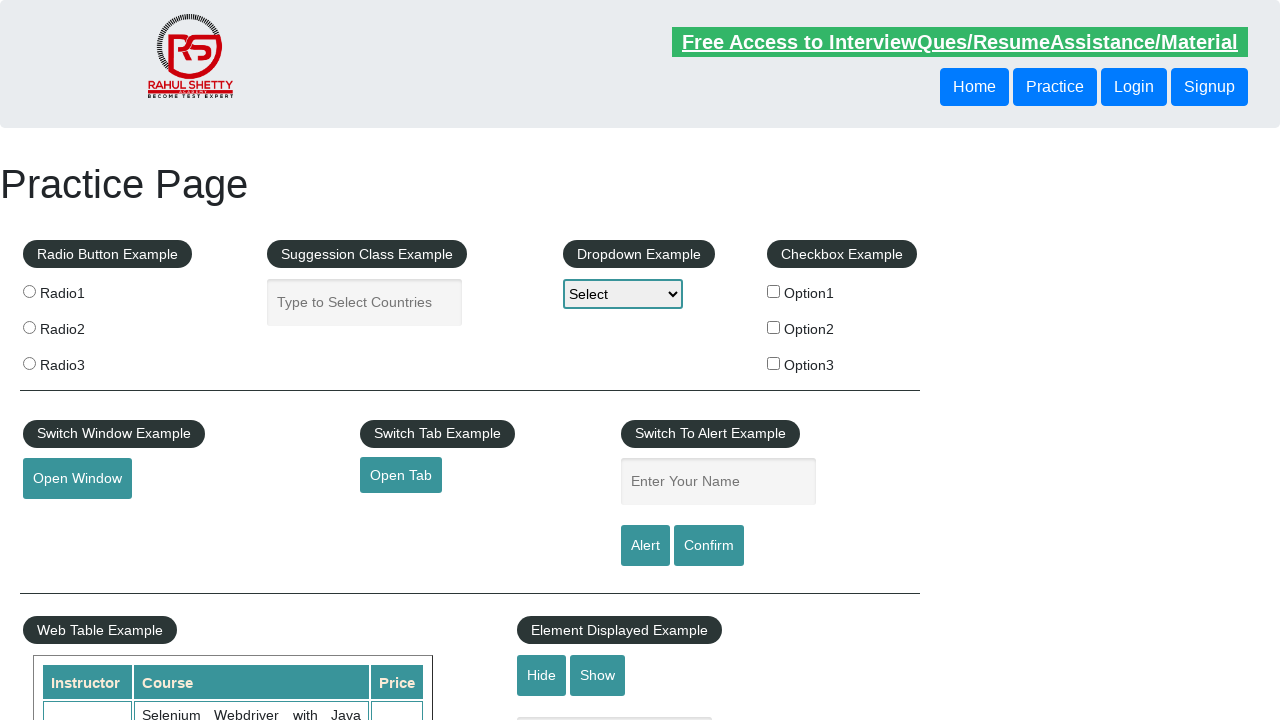